Tests hover functionality by hovering over an image element to reveal additional content

Starting URL: https://the-internet.herokuapp.com/hovers

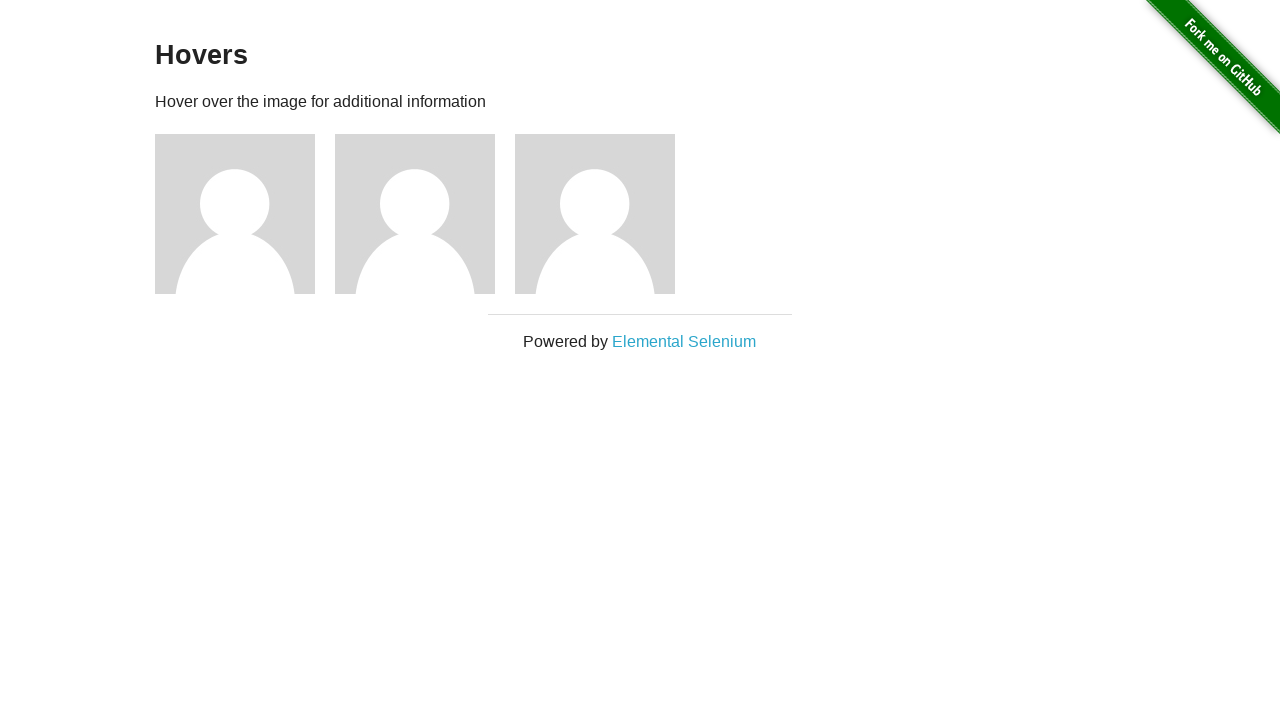

Located all figure elements on the hovers page
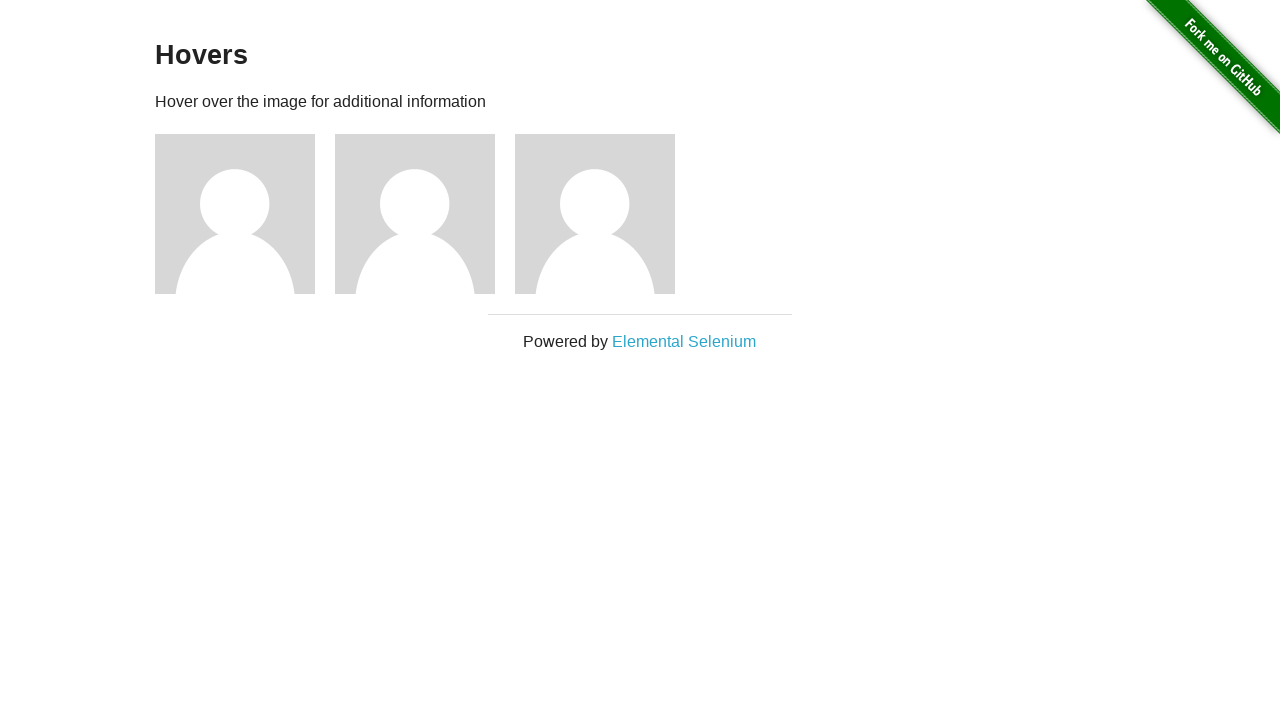

Hovered over the first figure element to reveal additional content at (245, 214) on .figure >> nth=0
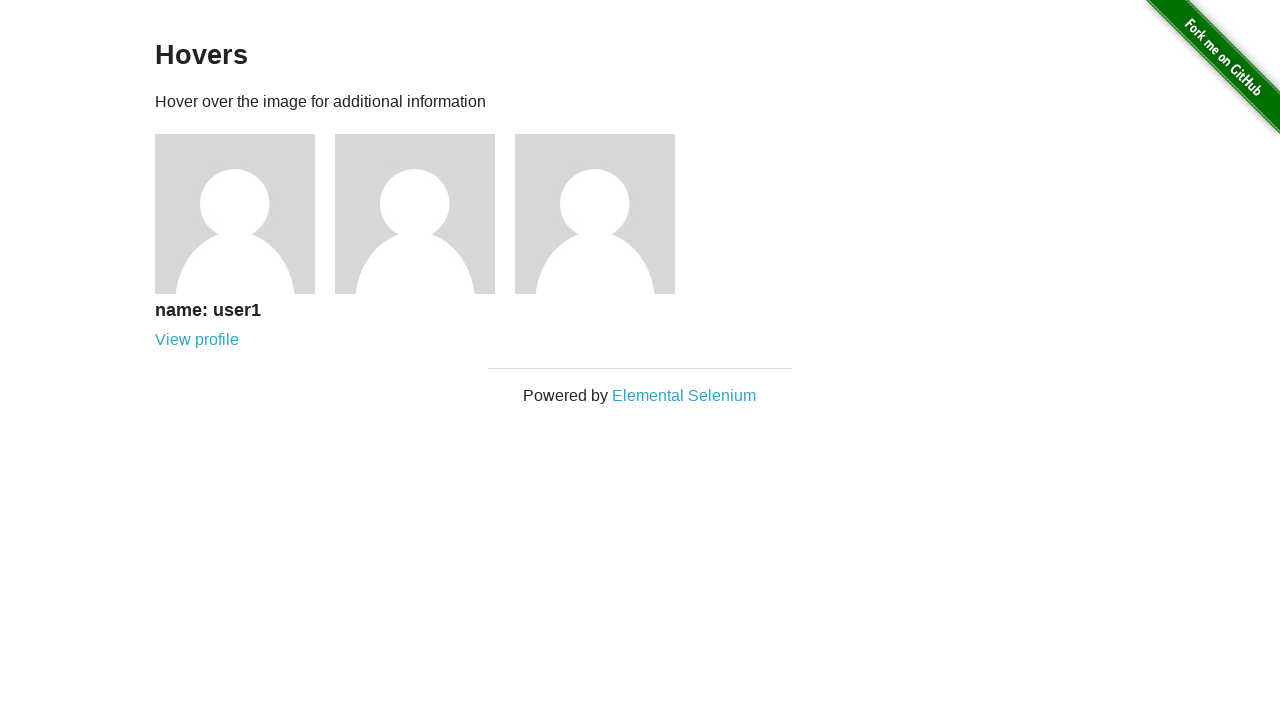

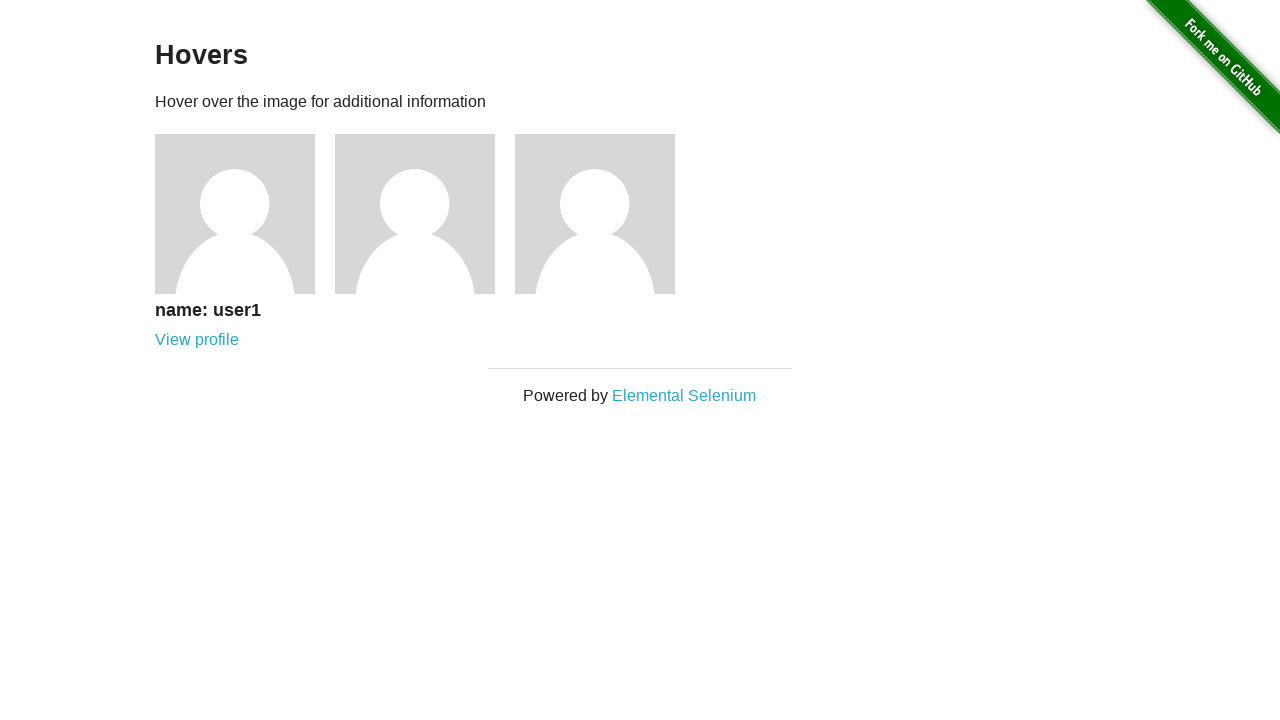